Tests iframe navigation by switching to frame 5, clicking a link that opens content in an inner iframe, then switching to that inner iframe and verifying a logo element is present.

Starting URL: https://ui.vision/demo/webtest/frames/

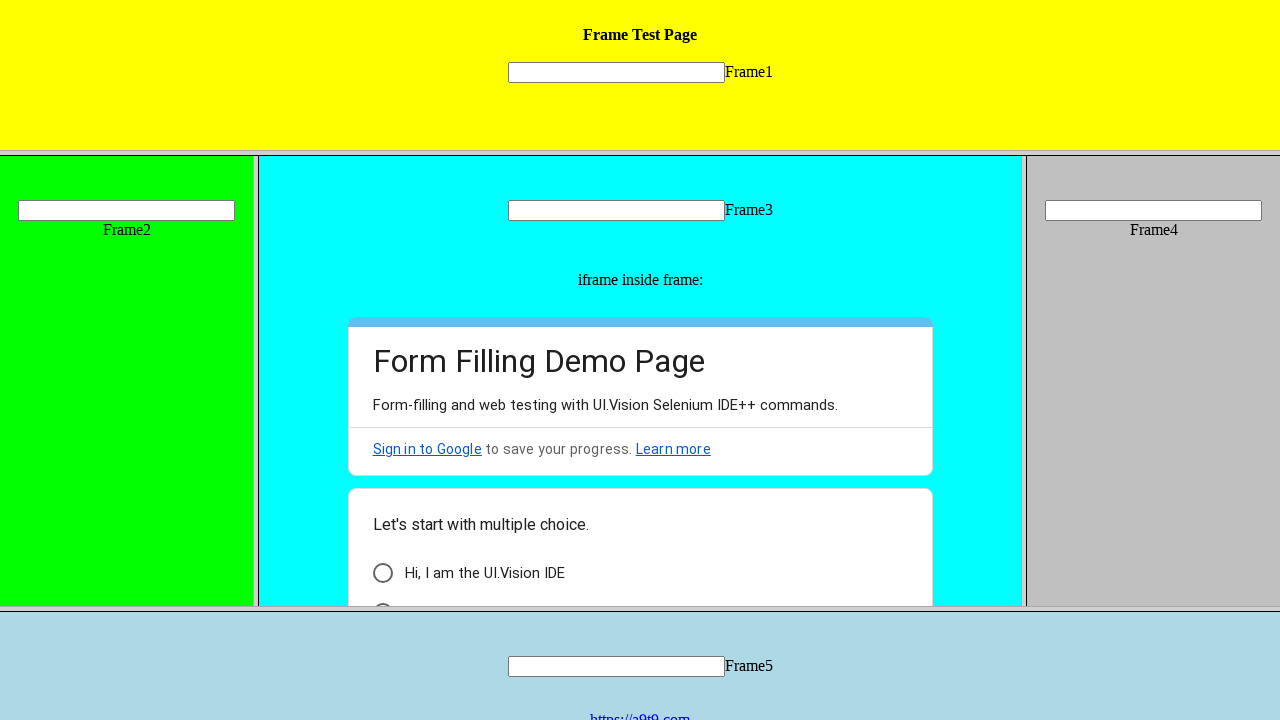

Located frame 5 with src='frame_5.html'
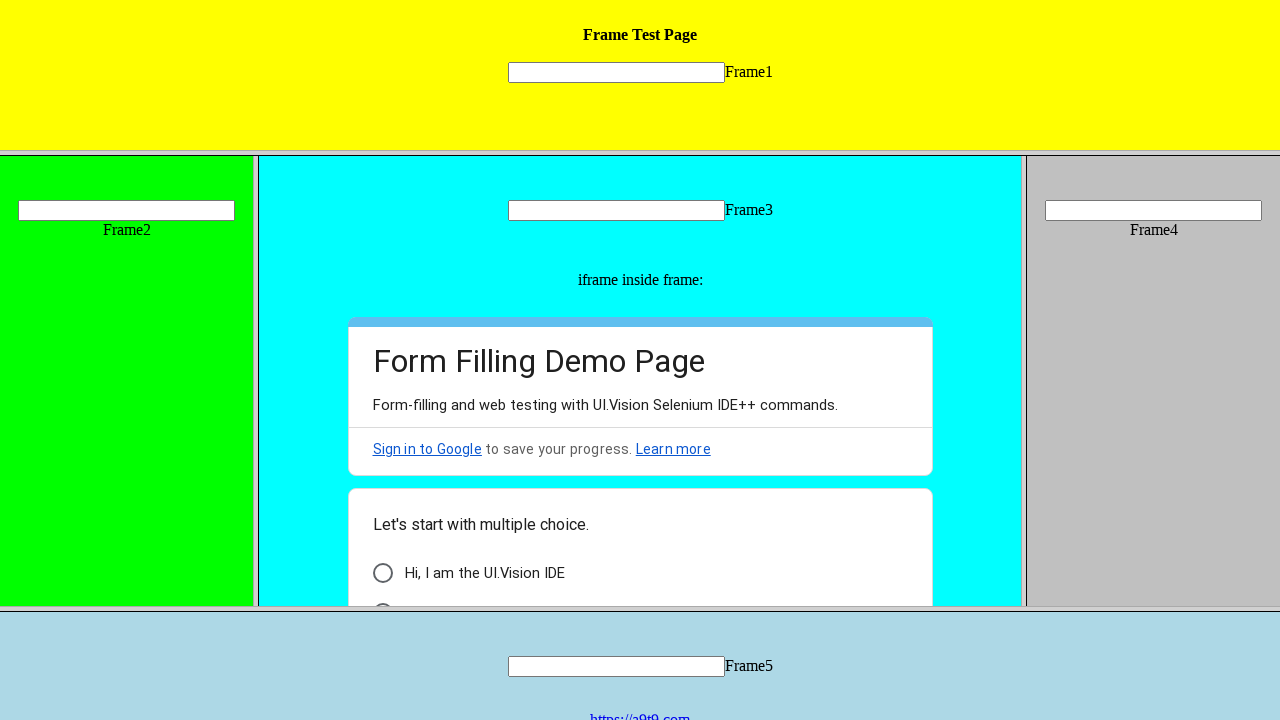

Clicked link with text 'https://a9t9.com' in frame 5 at (640, 712) on frame[src='frame_5.html'] >> internal:control=enter-frame >> a:has-text('https:/
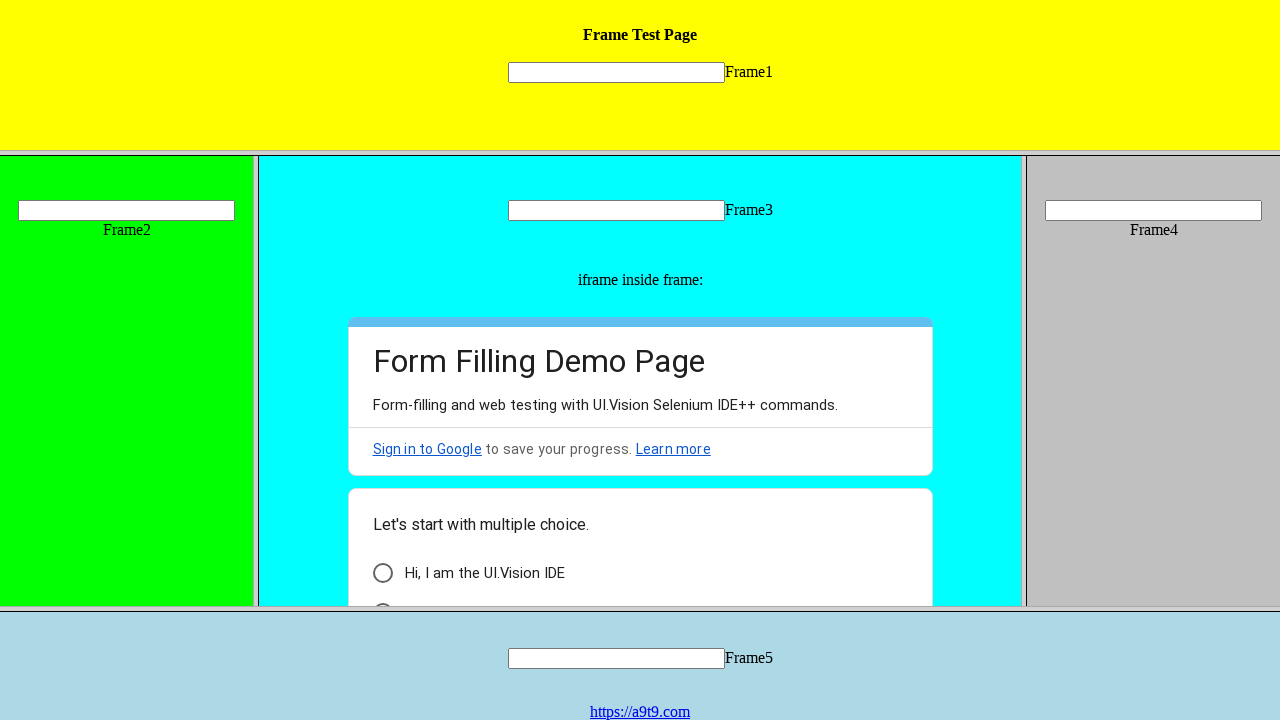

Waited 3 seconds for content to load
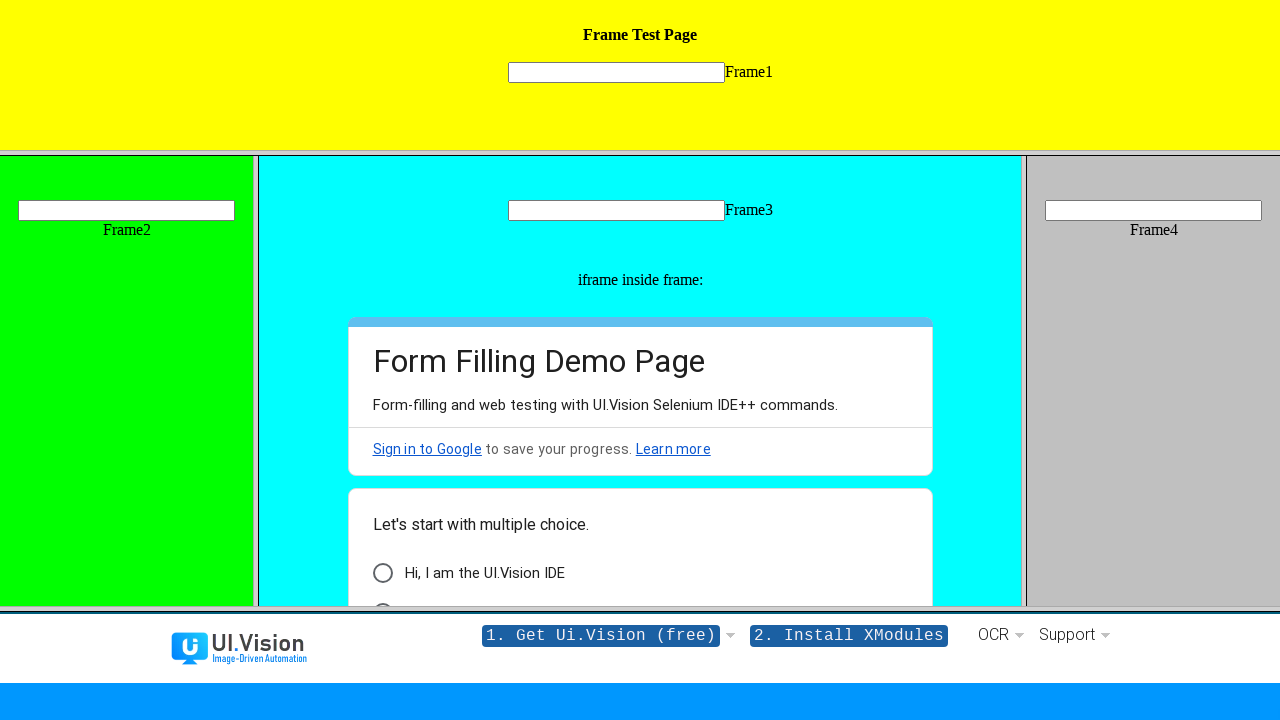

Retrieved frame 5 element by URL pattern
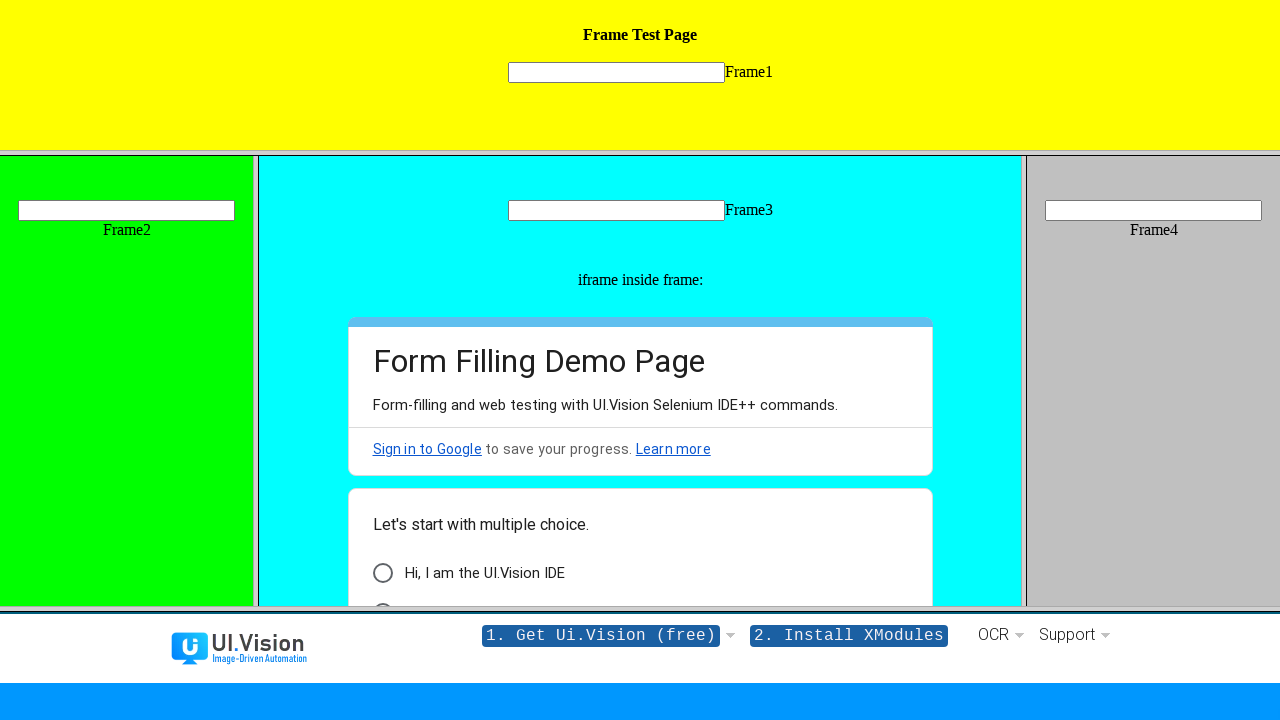

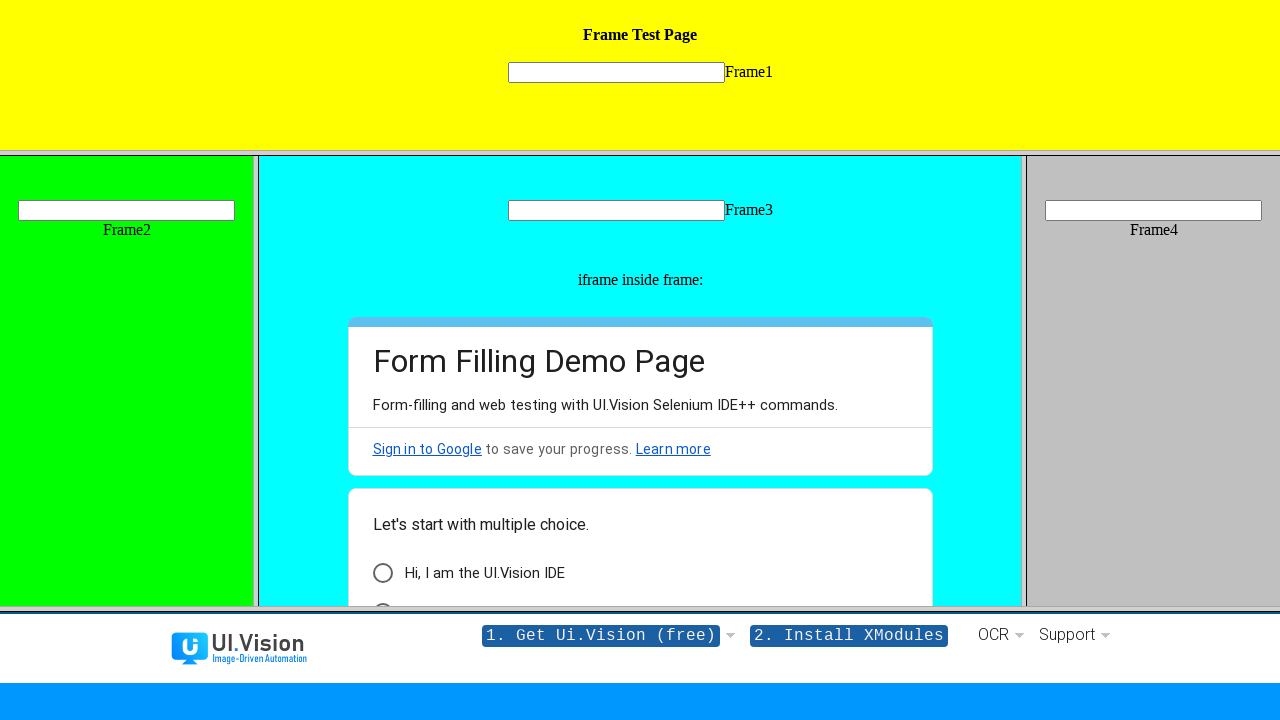